Navigates to the Books to Scrape website homepage

Starting URL: https://books.toscrape.com/

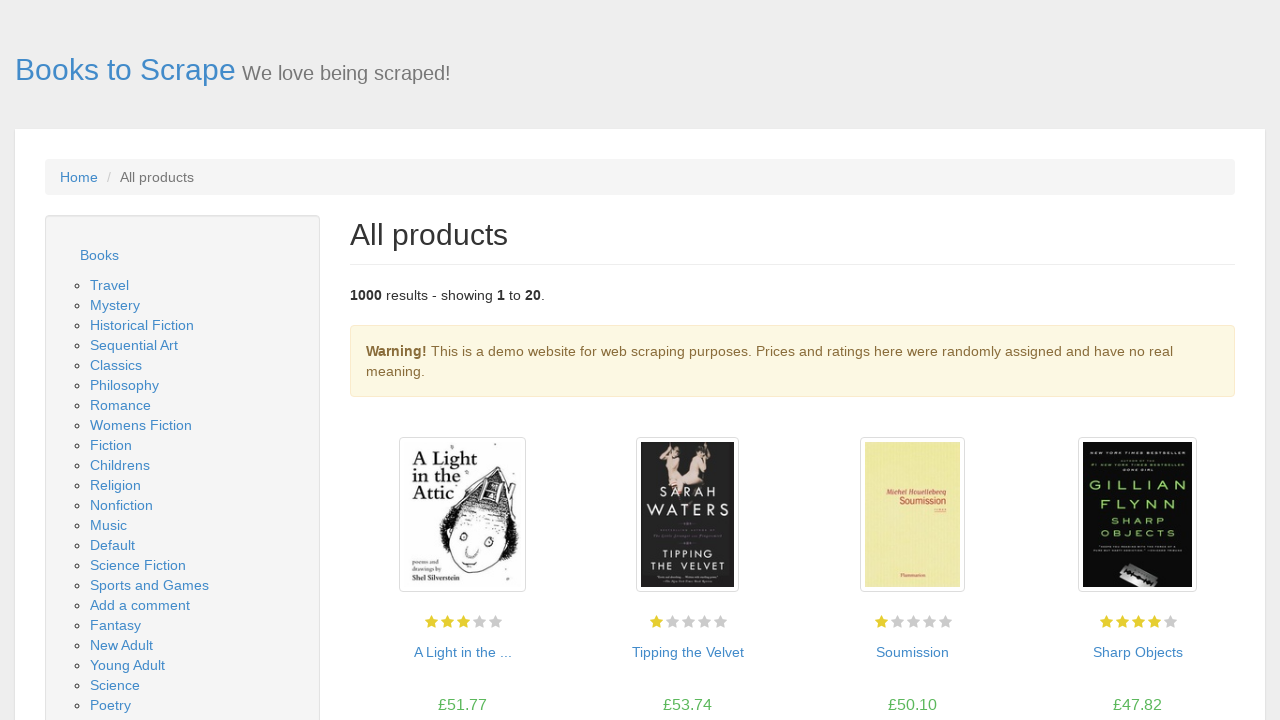

Navigated to Books to Scrape website homepage at https://books.toscrape.com/
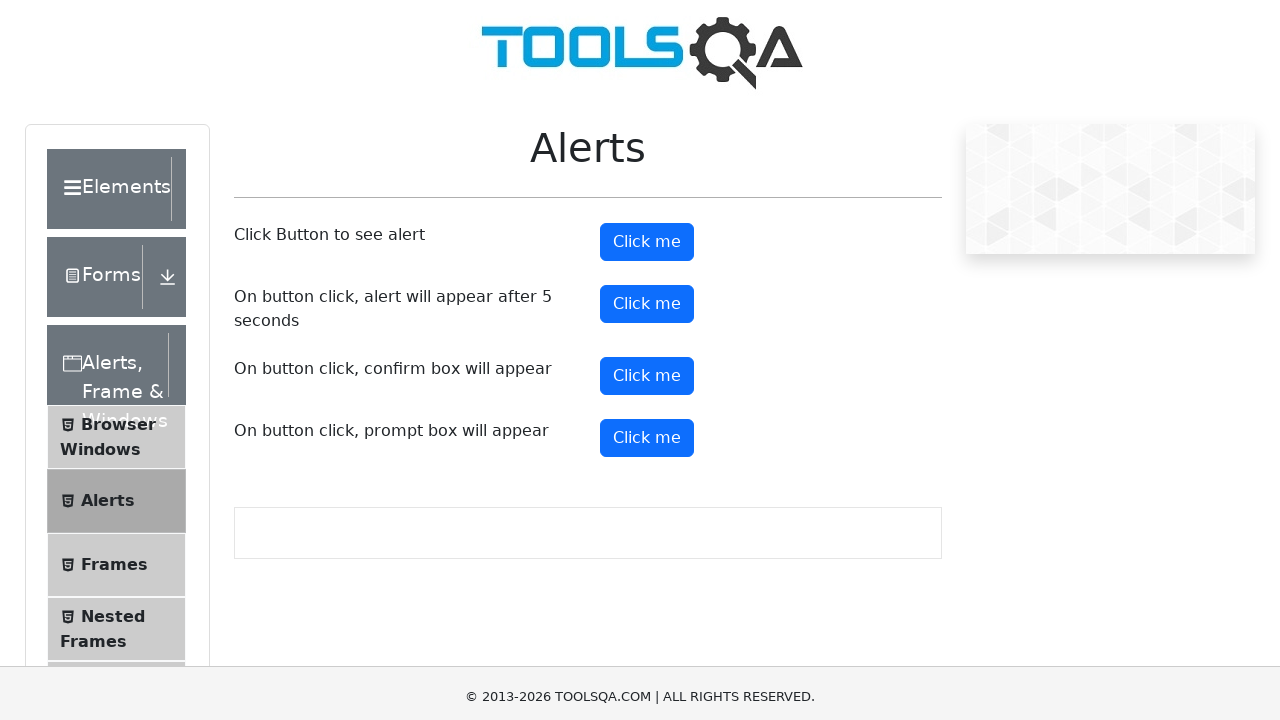

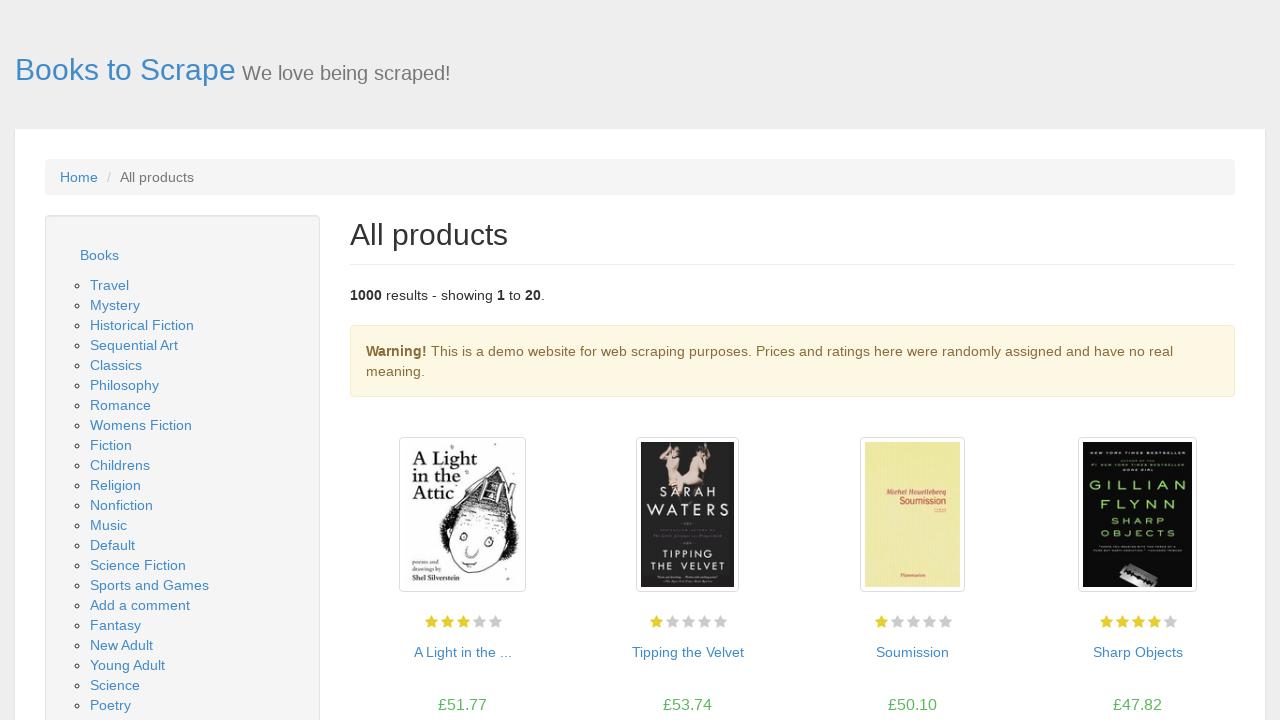